Tests that the Due column in table1 can be sorted in descending order by clicking the column header twice

Starting URL: http://the-internet.herokuapp.com/tables

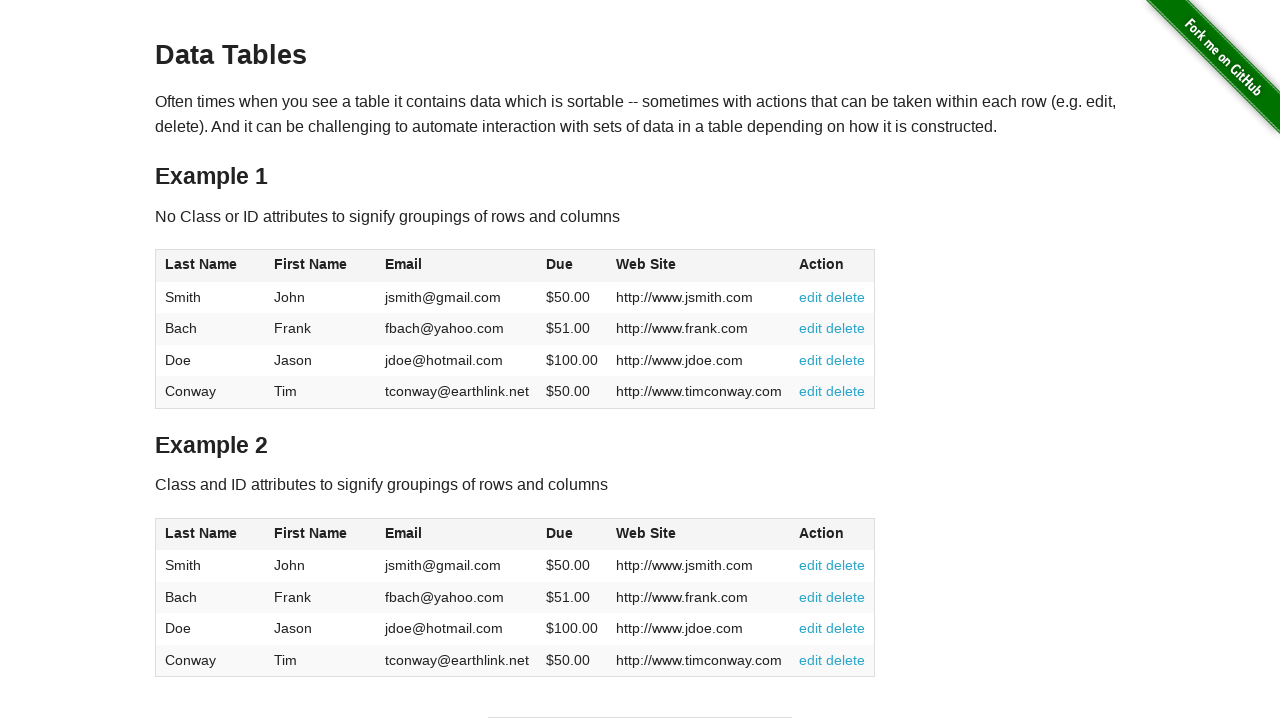

Clicked Due column header in table1 (first click) at (572, 266) on #table1 thead tr th:nth-of-type(4)
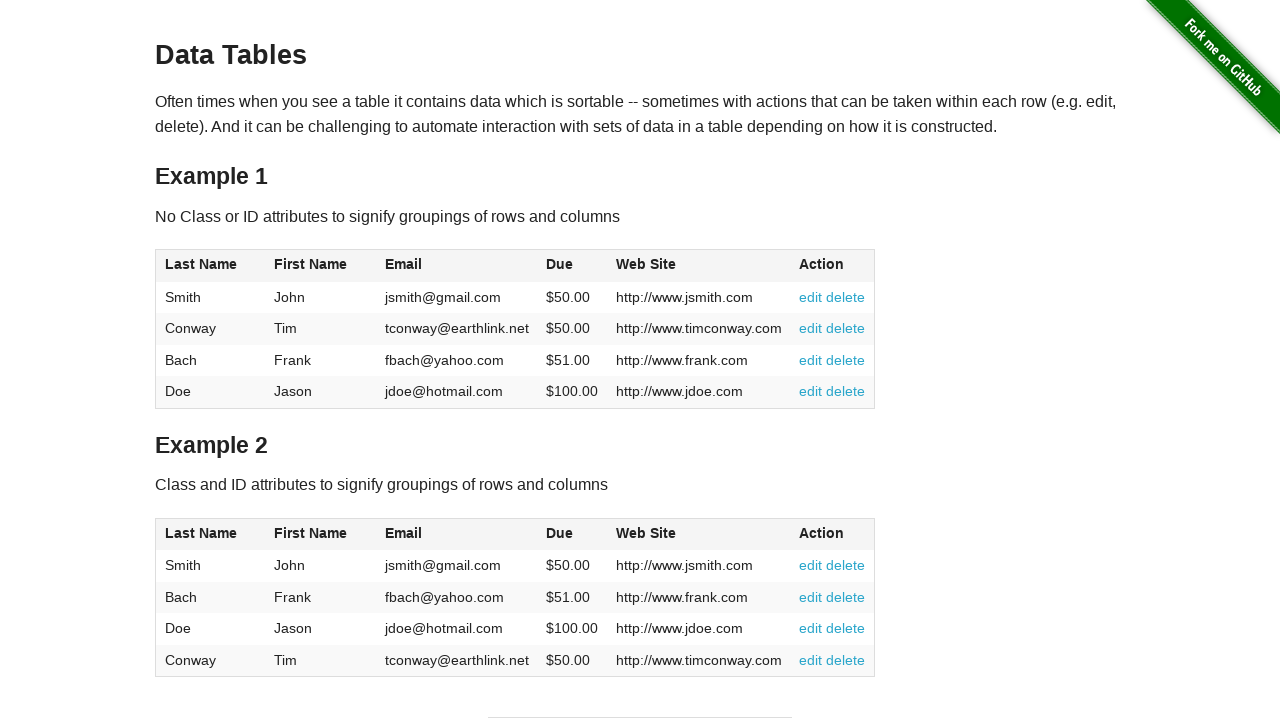

Clicked Due column header in table1 (second click to sort descending) at (572, 266) on #table1 thead tr th:nth-of-type(4)
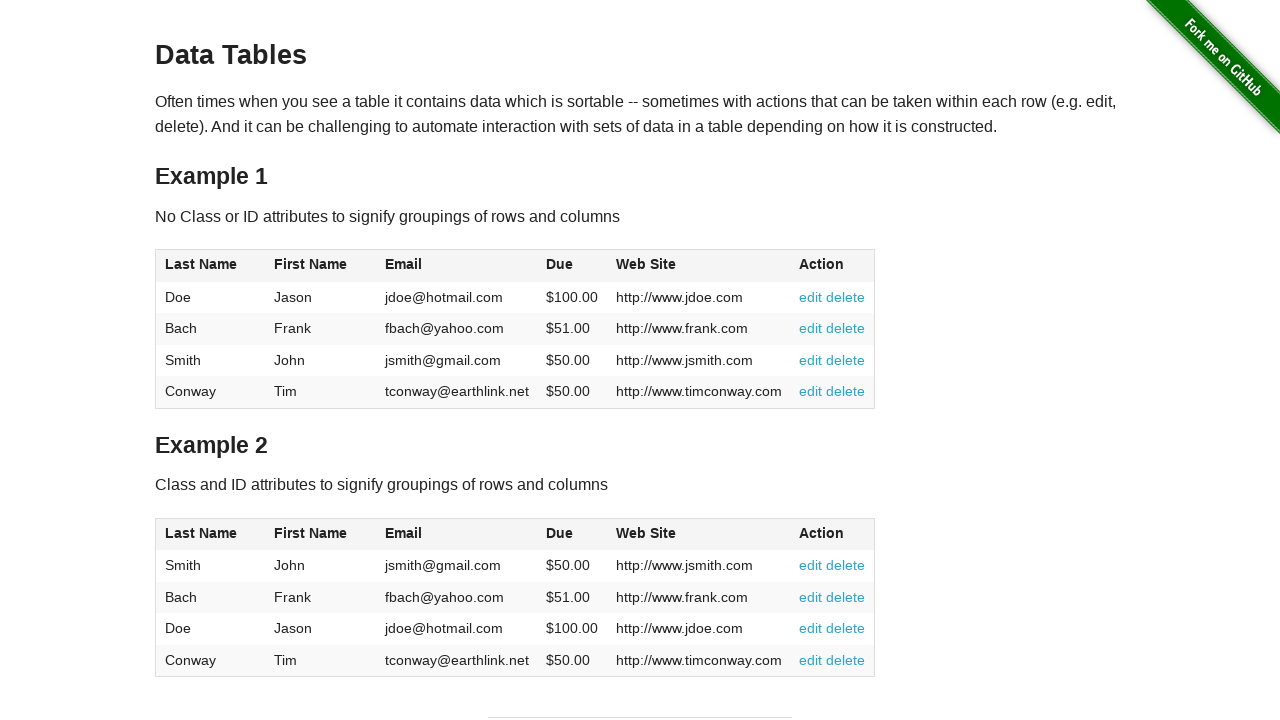

Table data loaded after sorting Due column in descending order
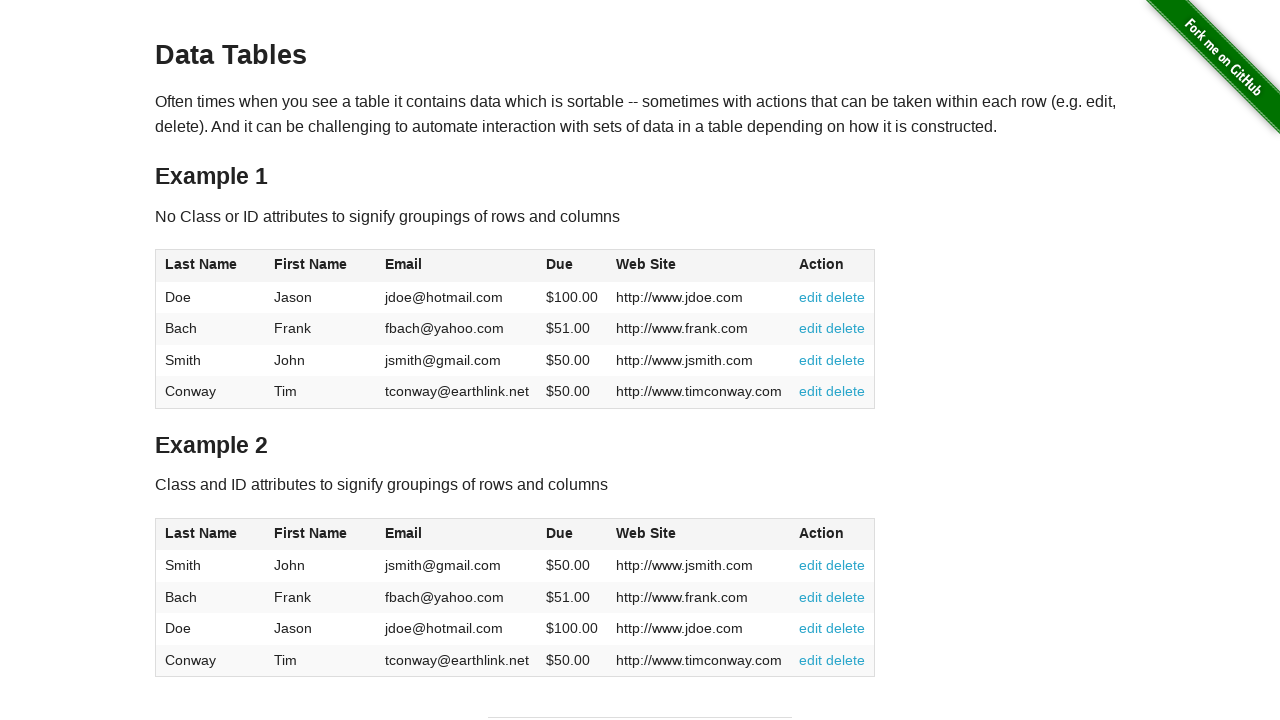

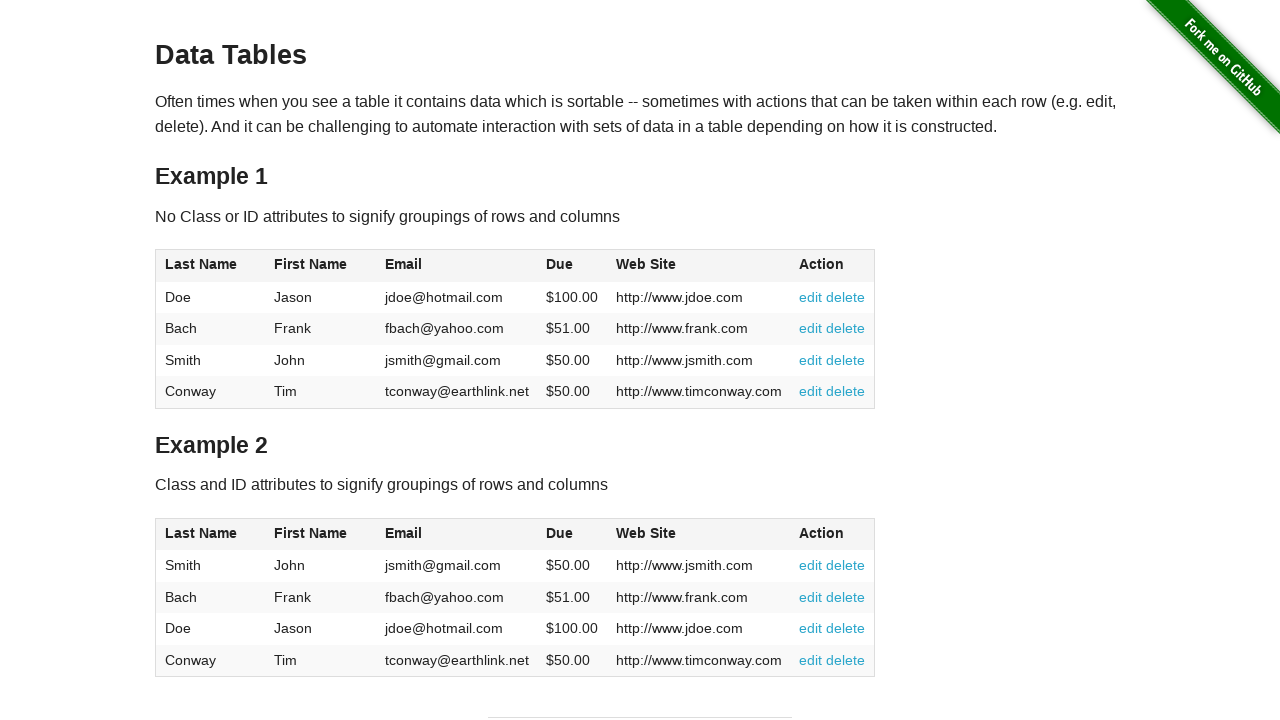